Tests file upload functionality by selecting a file using the file input element on the upload page

Starting URL: https://awesomeqa.com/selenium/upload.html

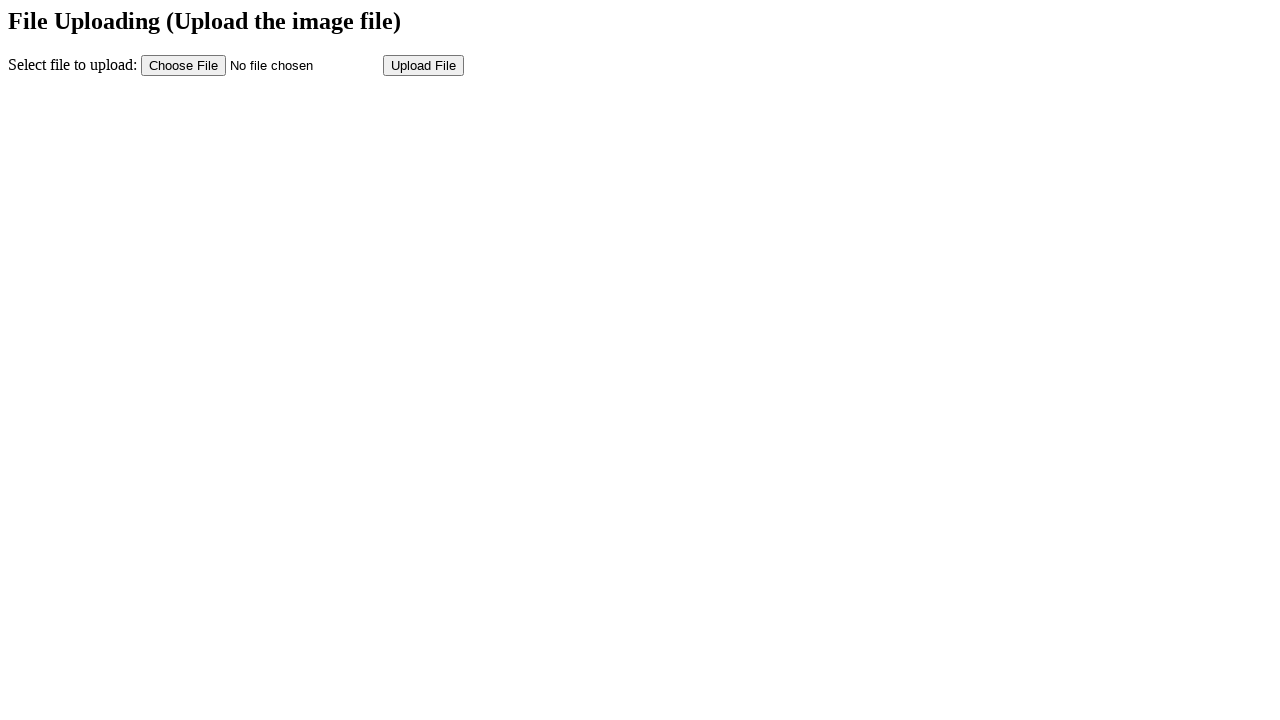

Created temporary test file with test data
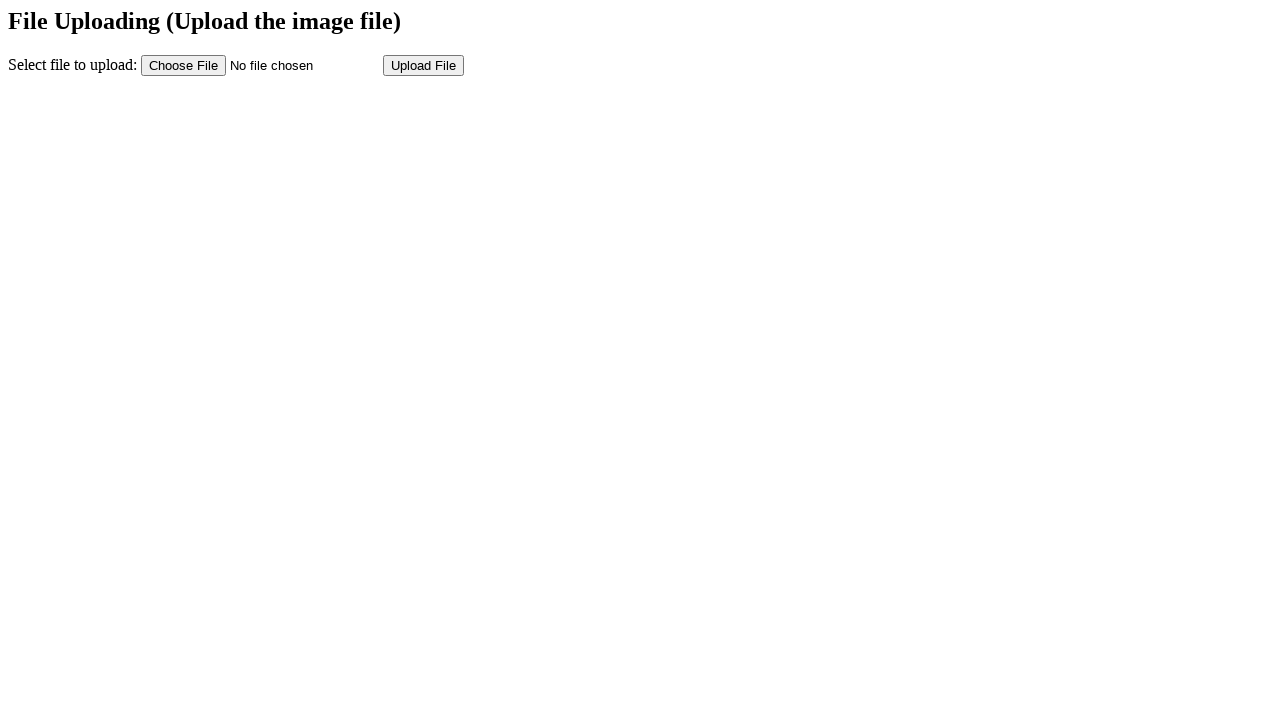

Selected test file for upload using file input element
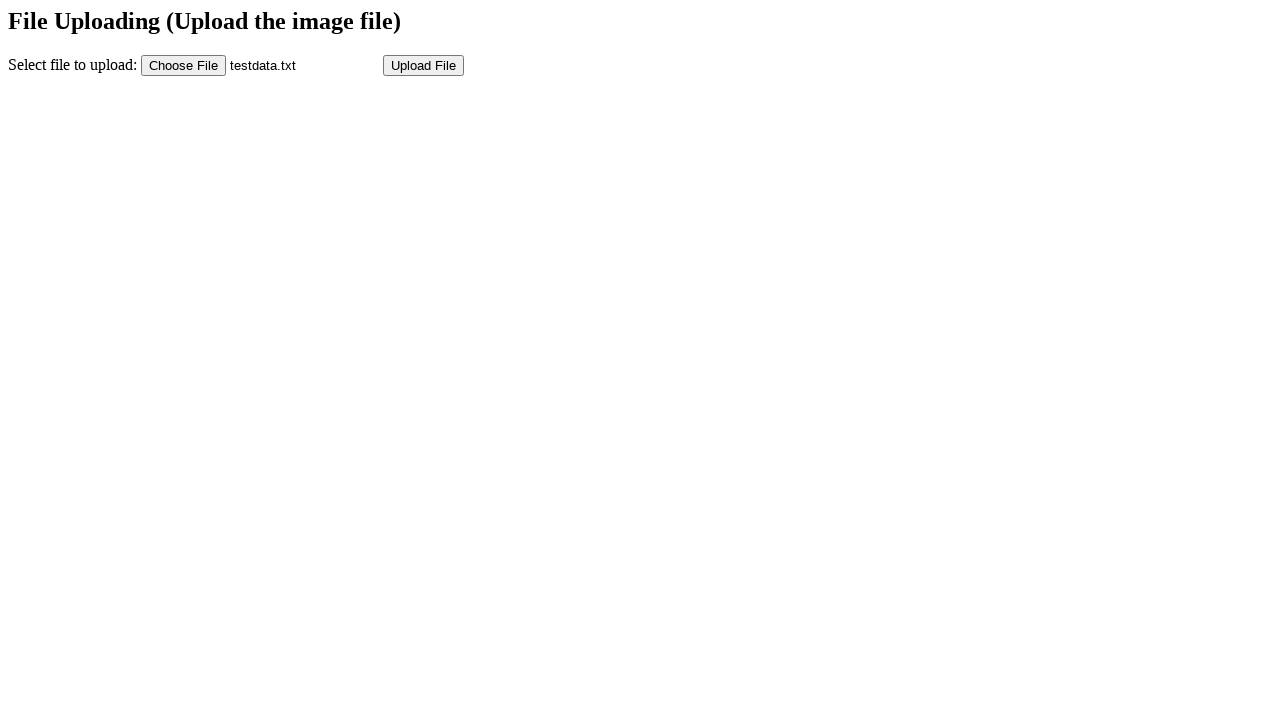

Cleaned up temporary test file
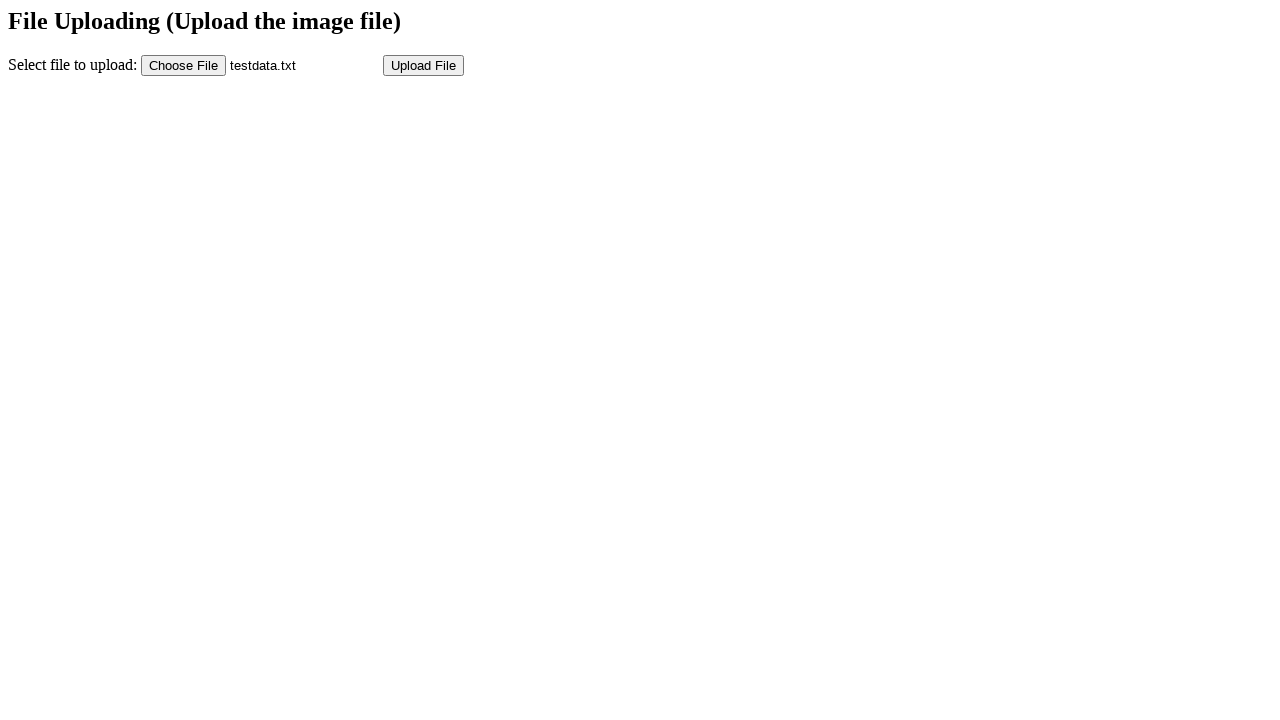

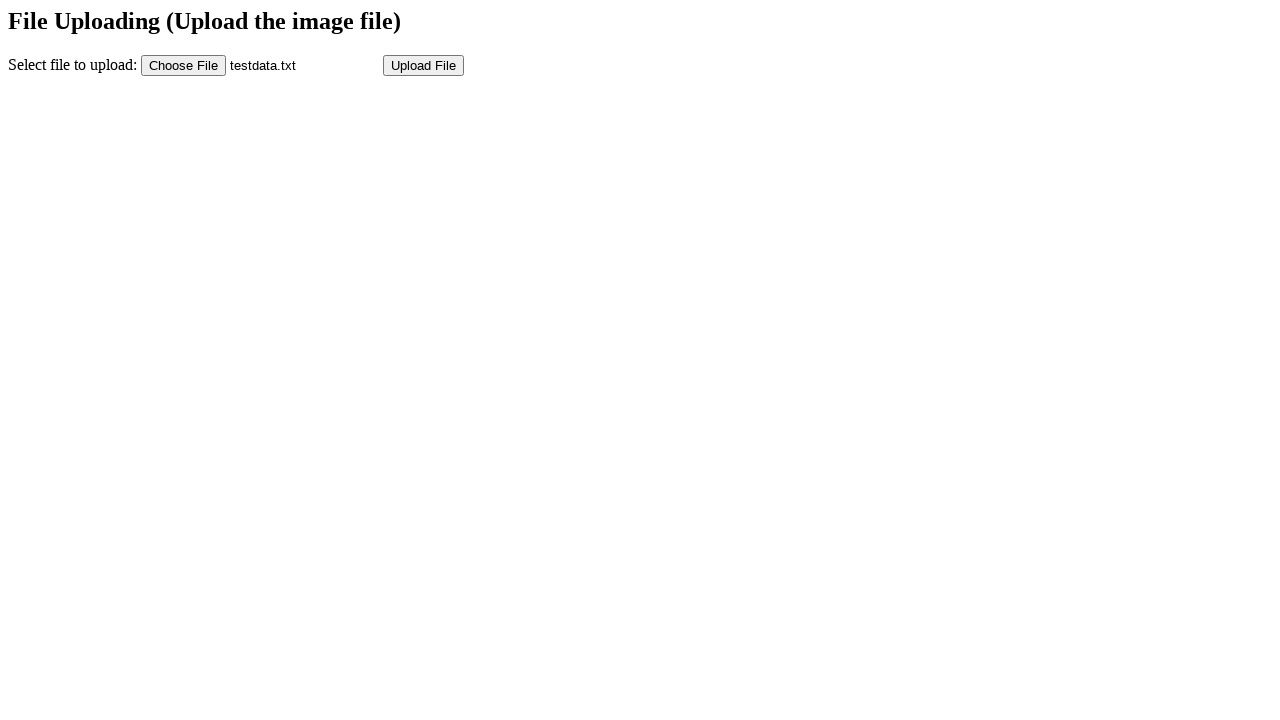